Tests user registration with an excessively long username to verify maximum length validation

Starting URL: https://www.demoblaze.com/

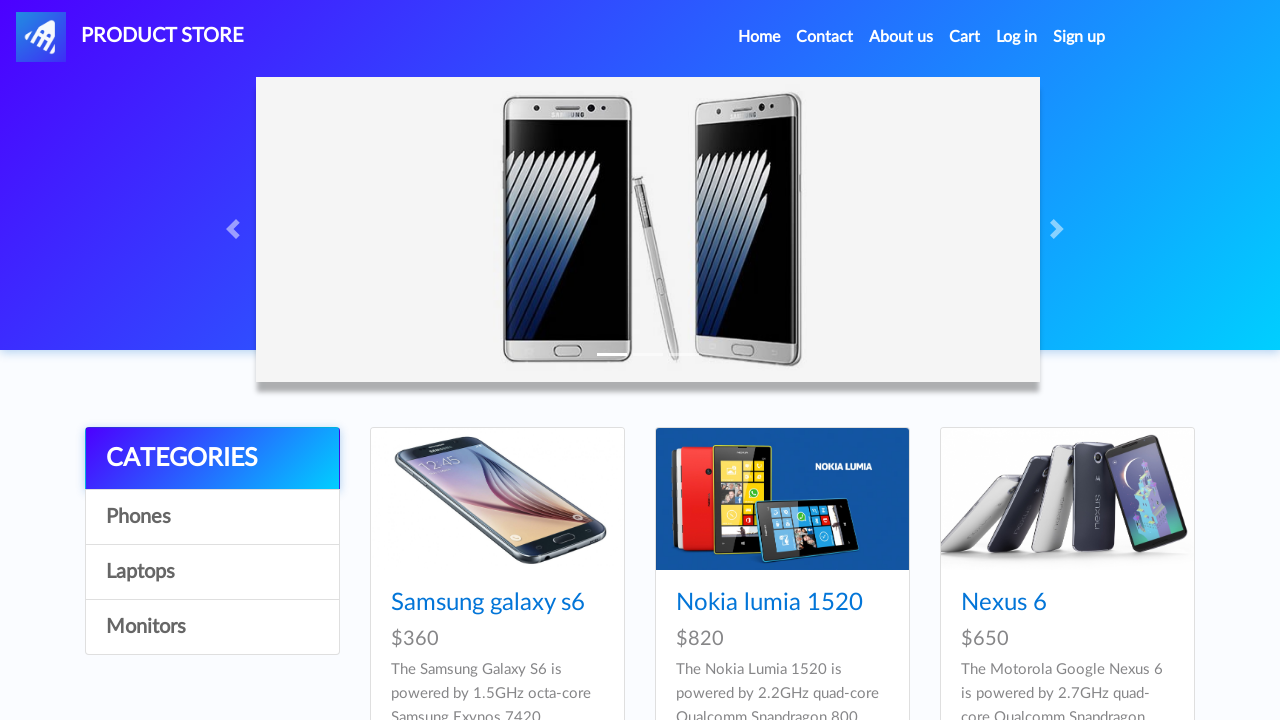

Clicked on Sign up link at (1079, 37) on internal:role=link[name="Sign up"i]
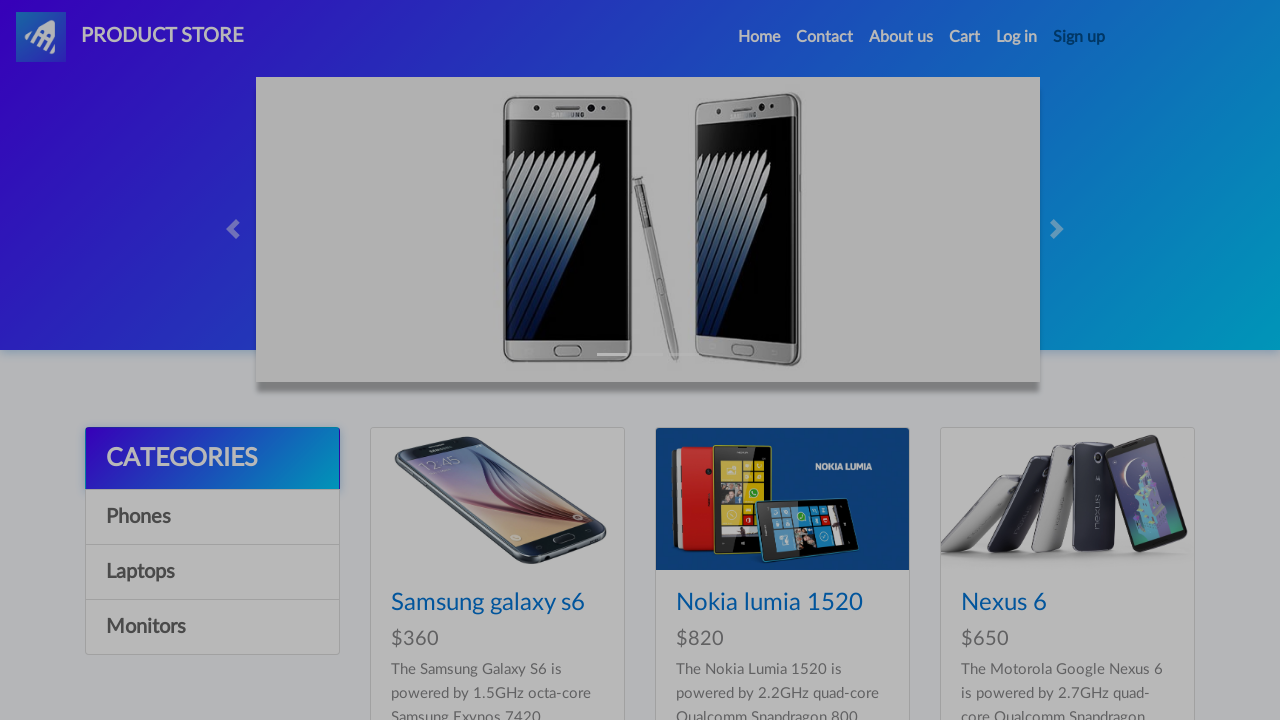

Clicked on Username field at (640, 171) on internal:label="Username:"i
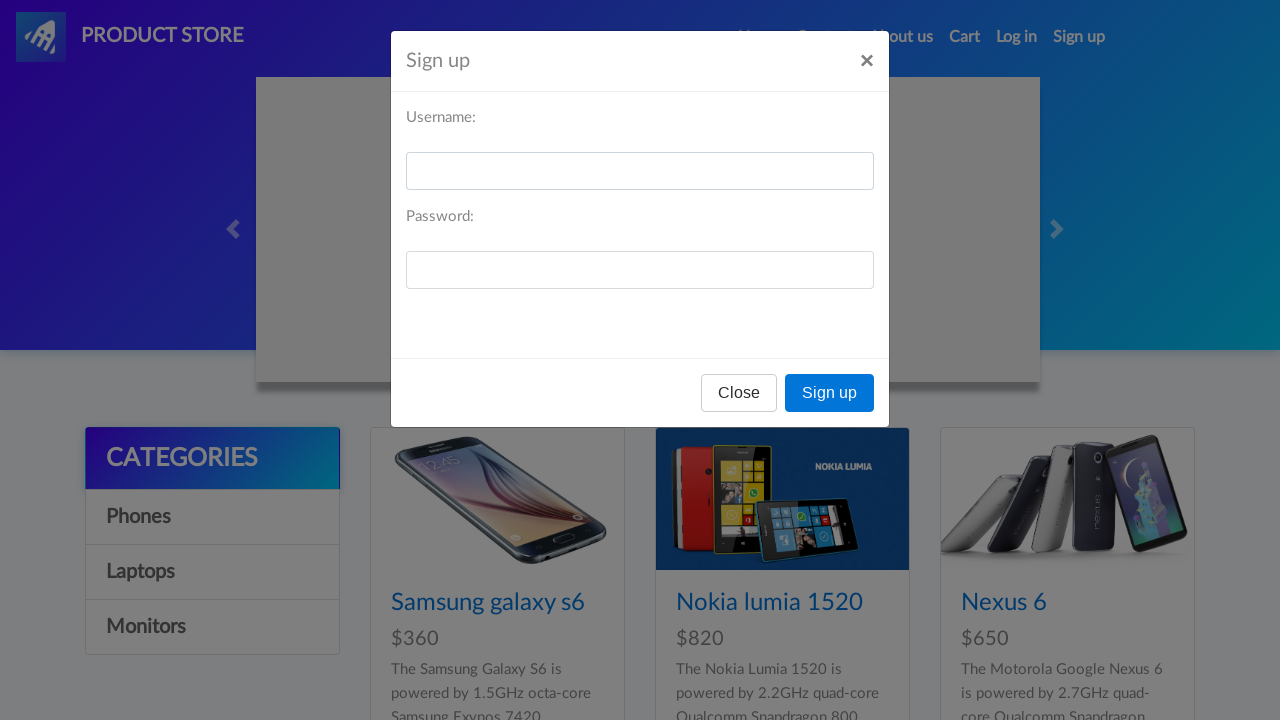

Filled Username field with excessively long username 'verylongusernametestingmax123456789' on internal:label="Username:"i
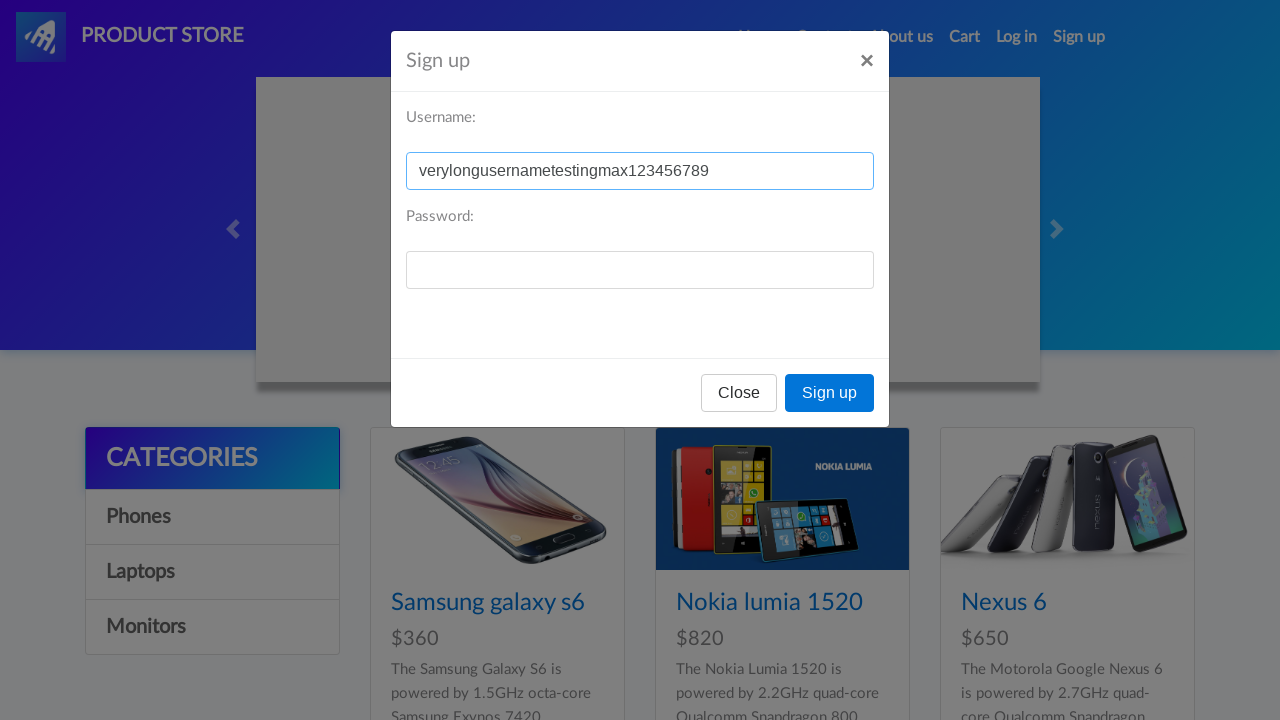

Clicked on Password field at (640, 270) on internal:label="Password:"i
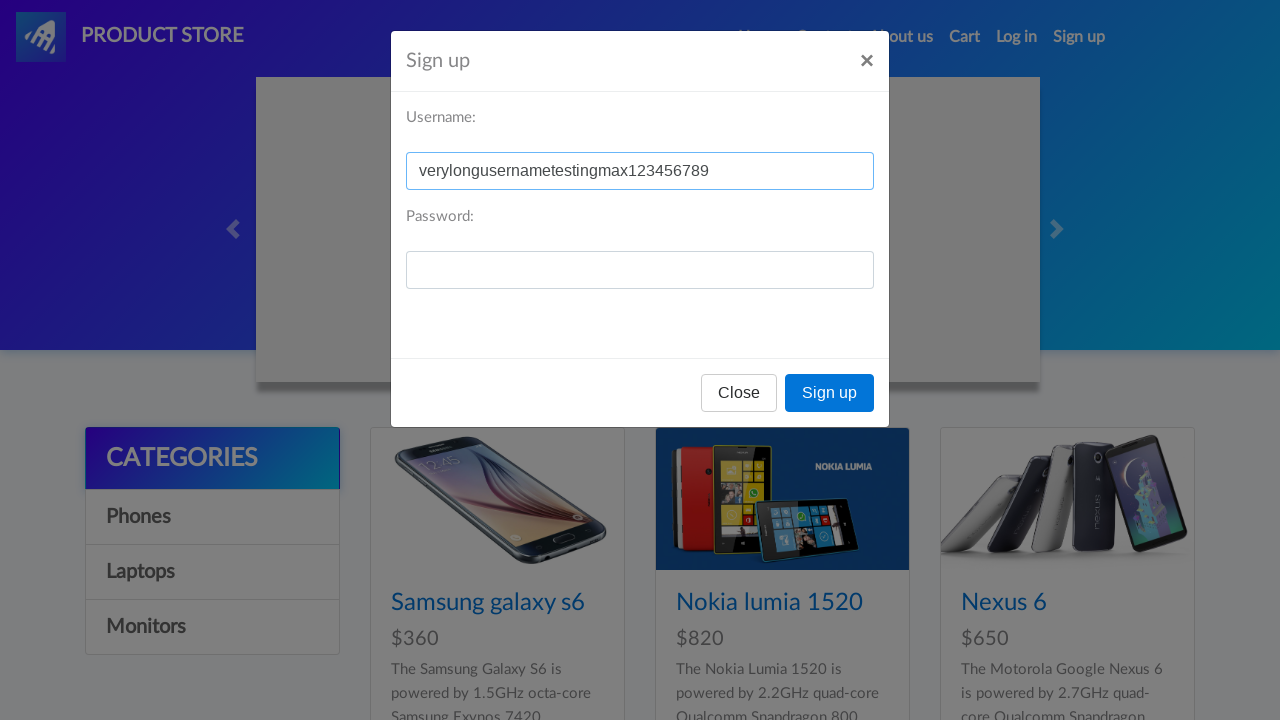

Filled Password field with 'testpass999' on internal:label="Password:"i
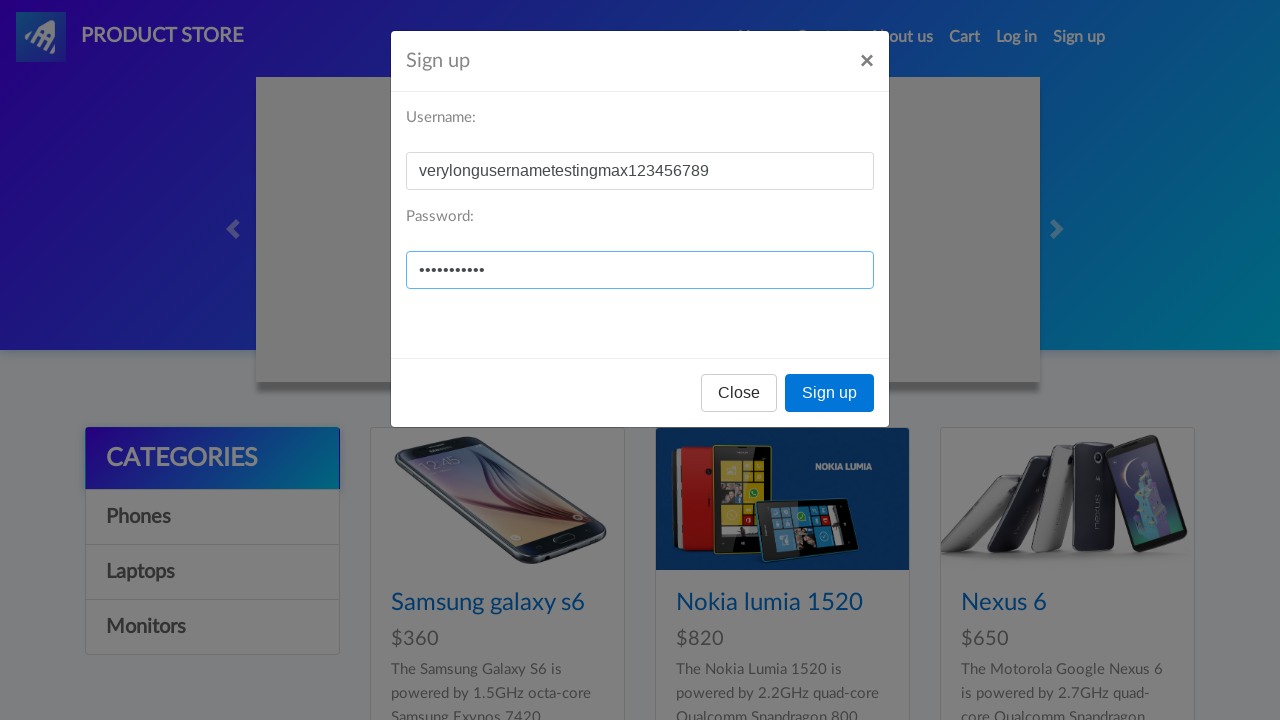

Set up dialog handler to dismiss any alerts
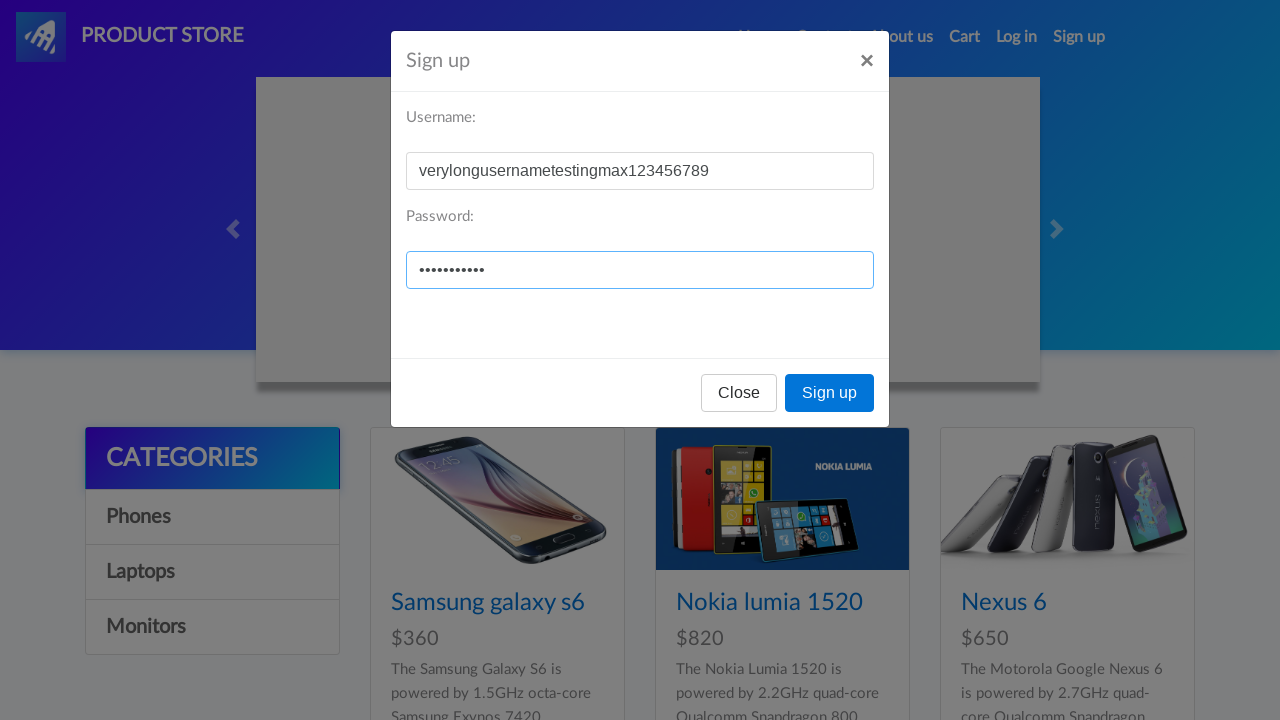

Clicked Sign up button to submit registration with long username at (830, 393) on internal:role=button[name="Sign up"i]
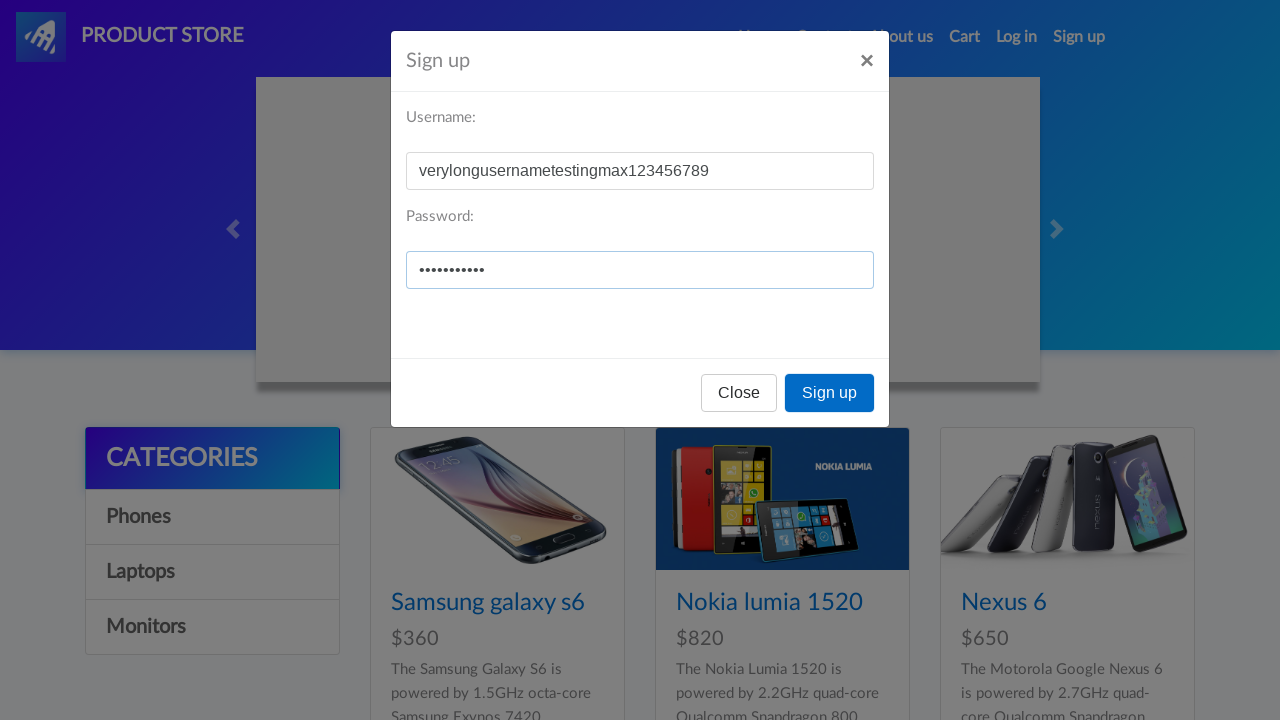

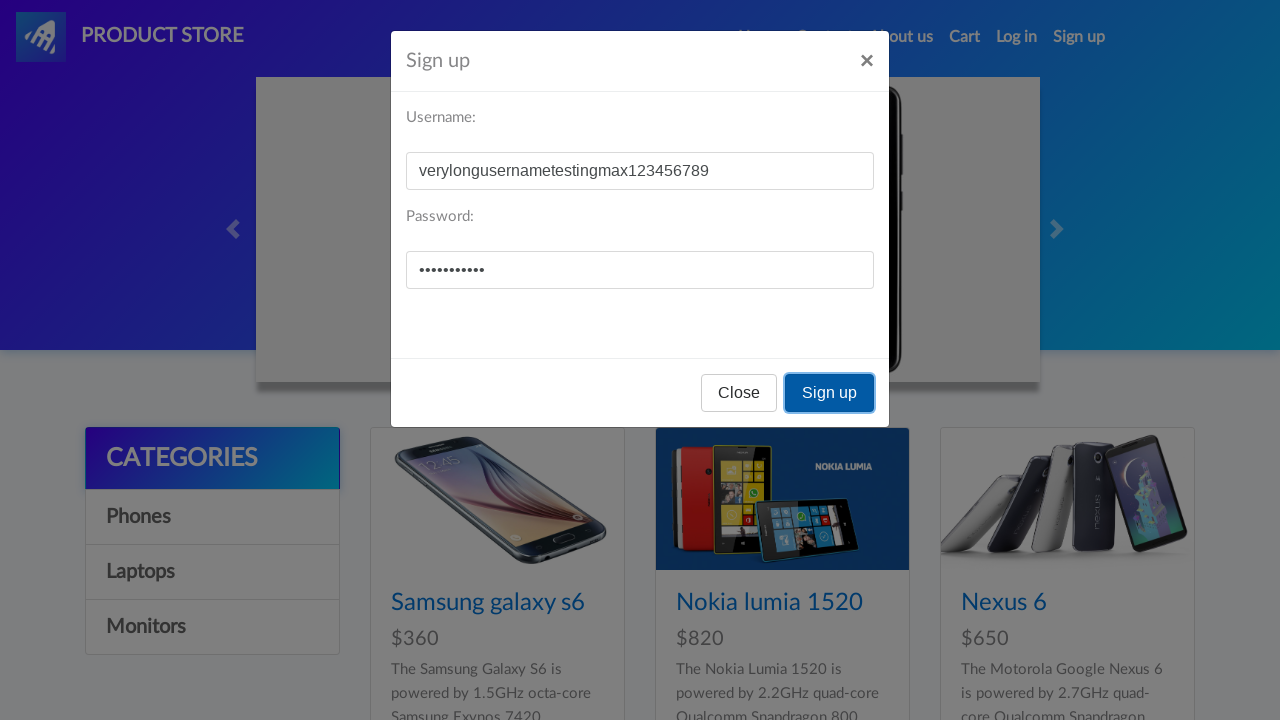